Tests file upload functionality on an Angular file upload demo page by selecting a file and clicking the upload button

Starting URL: http://nervgh.github.io/pages/angular-file-upload/examples/simple/

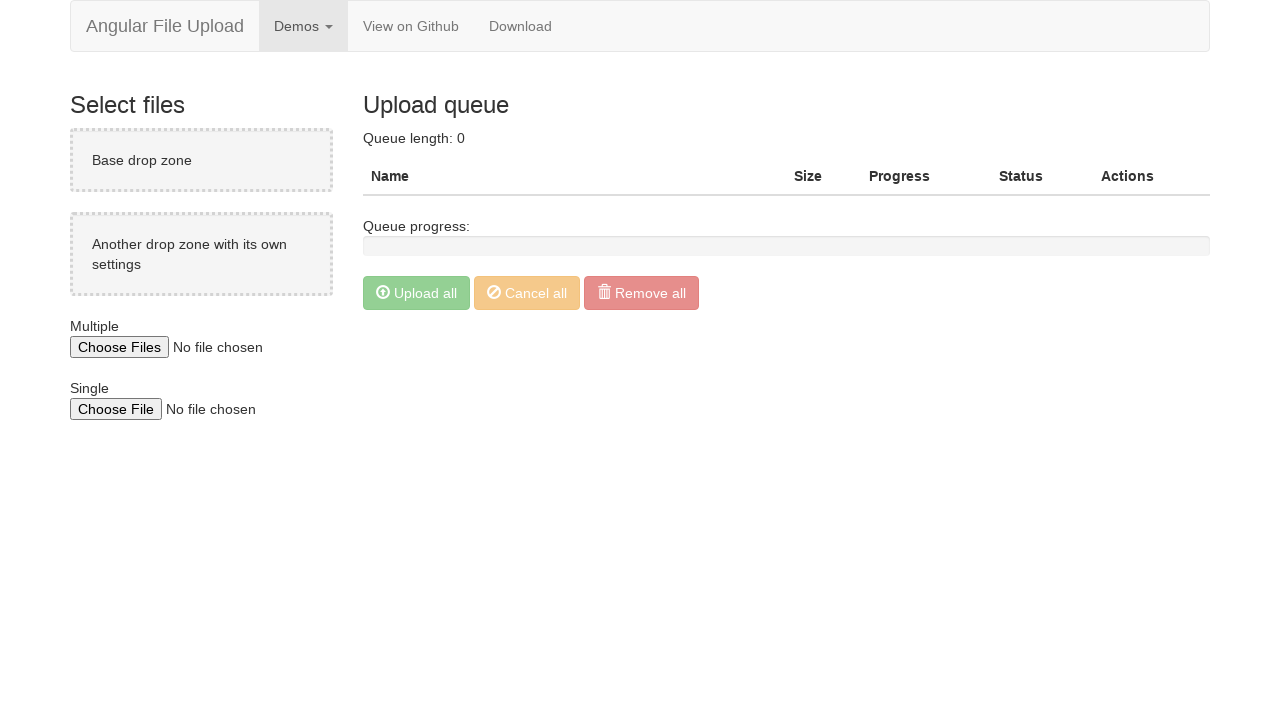

Created temporary test file for upload
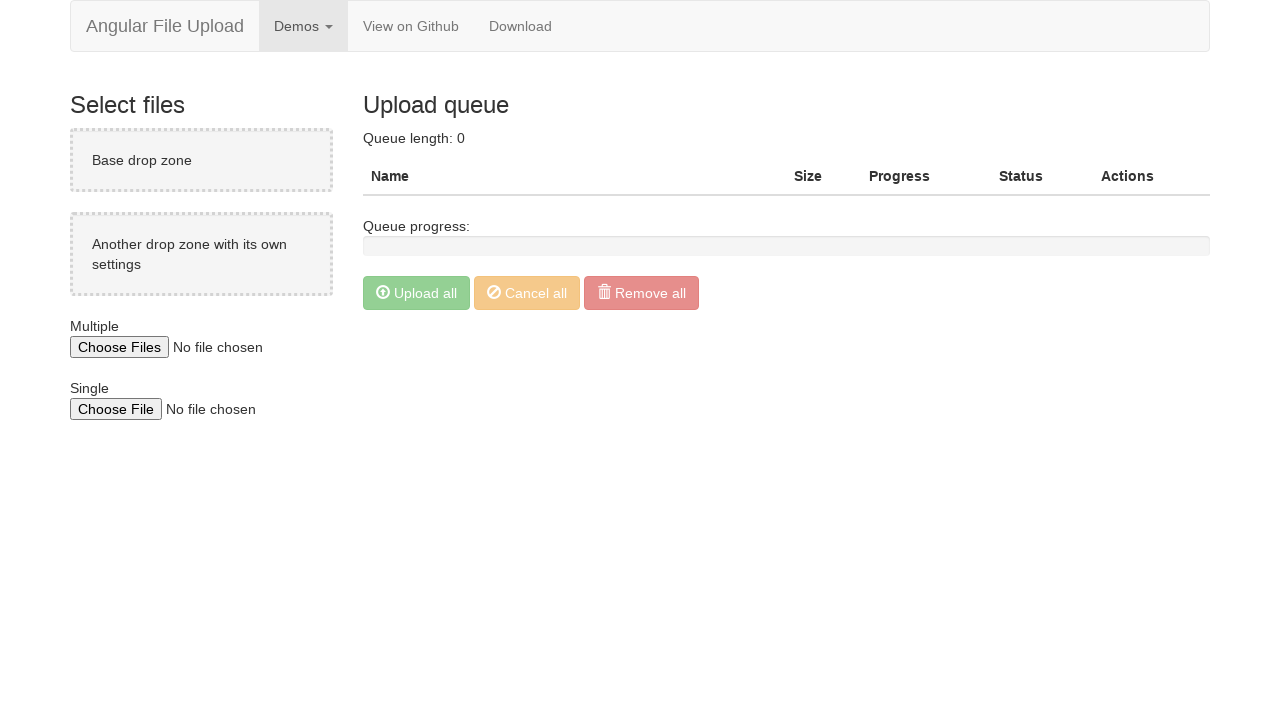

Selected test file for upload
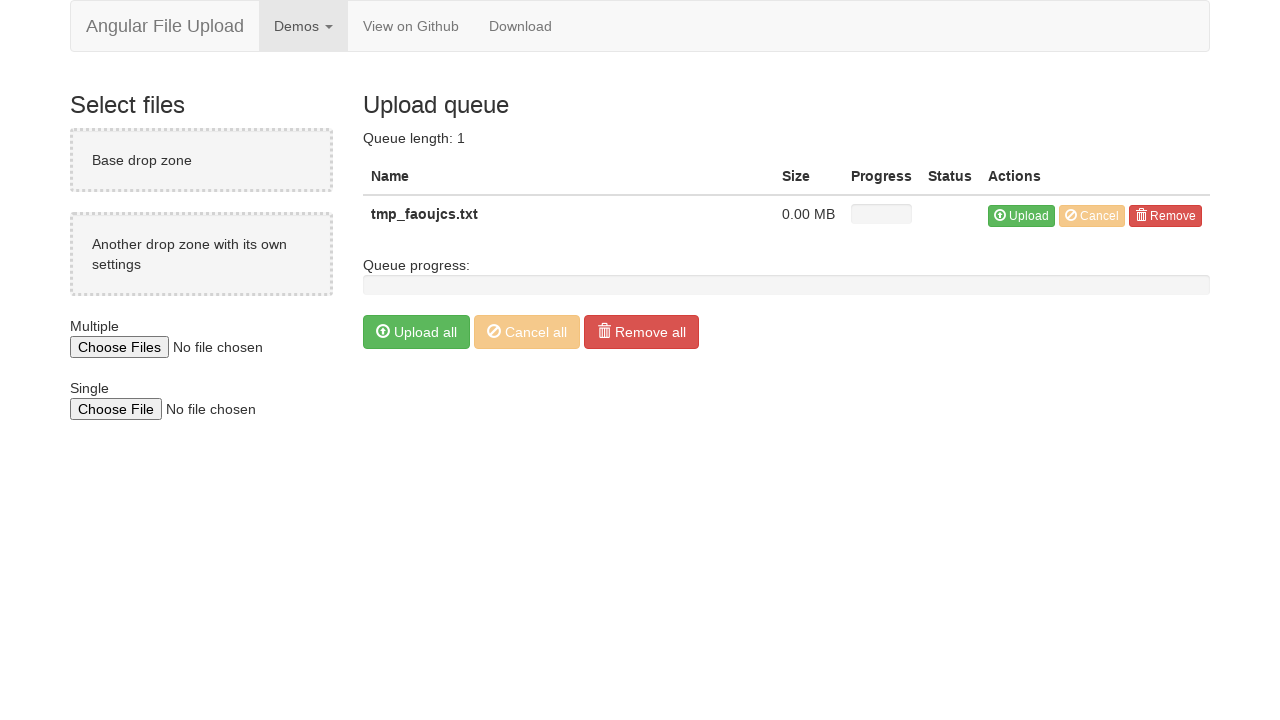

Clicked upload button to start file upload at (1022, 216) on xpath=//table//tbody//tr//td[5]//button[1]
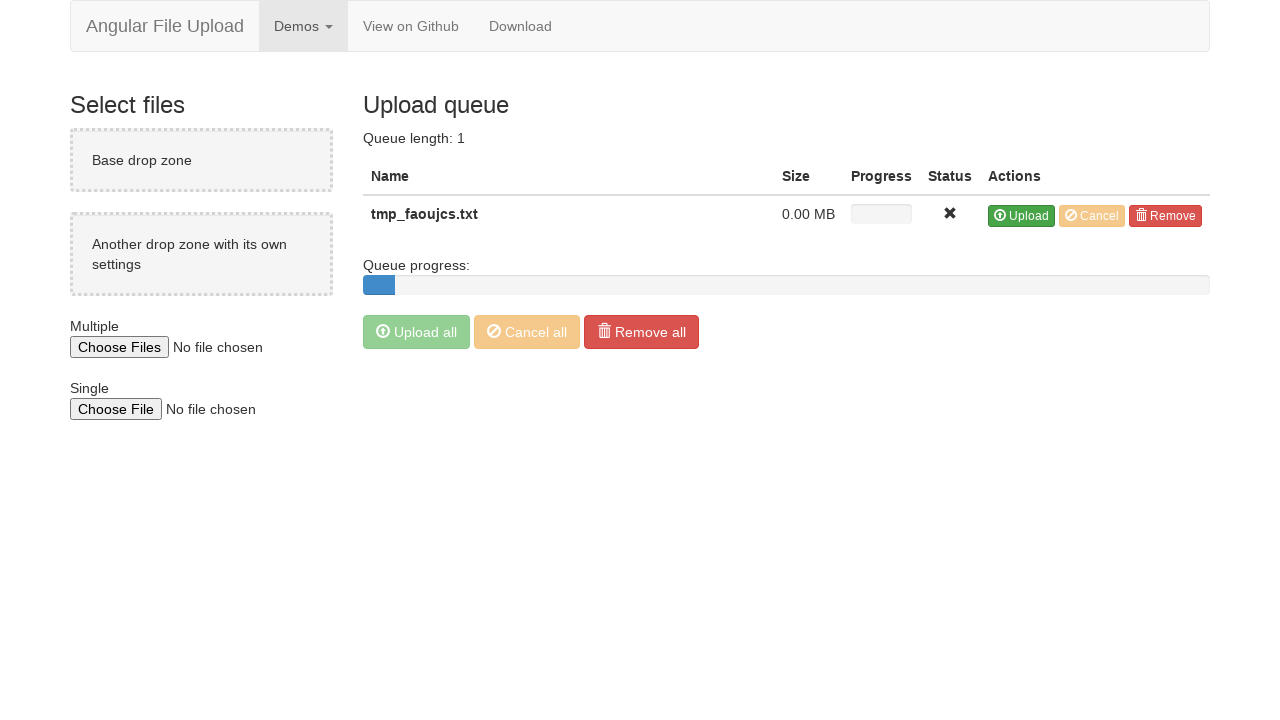

Waited for upload to process
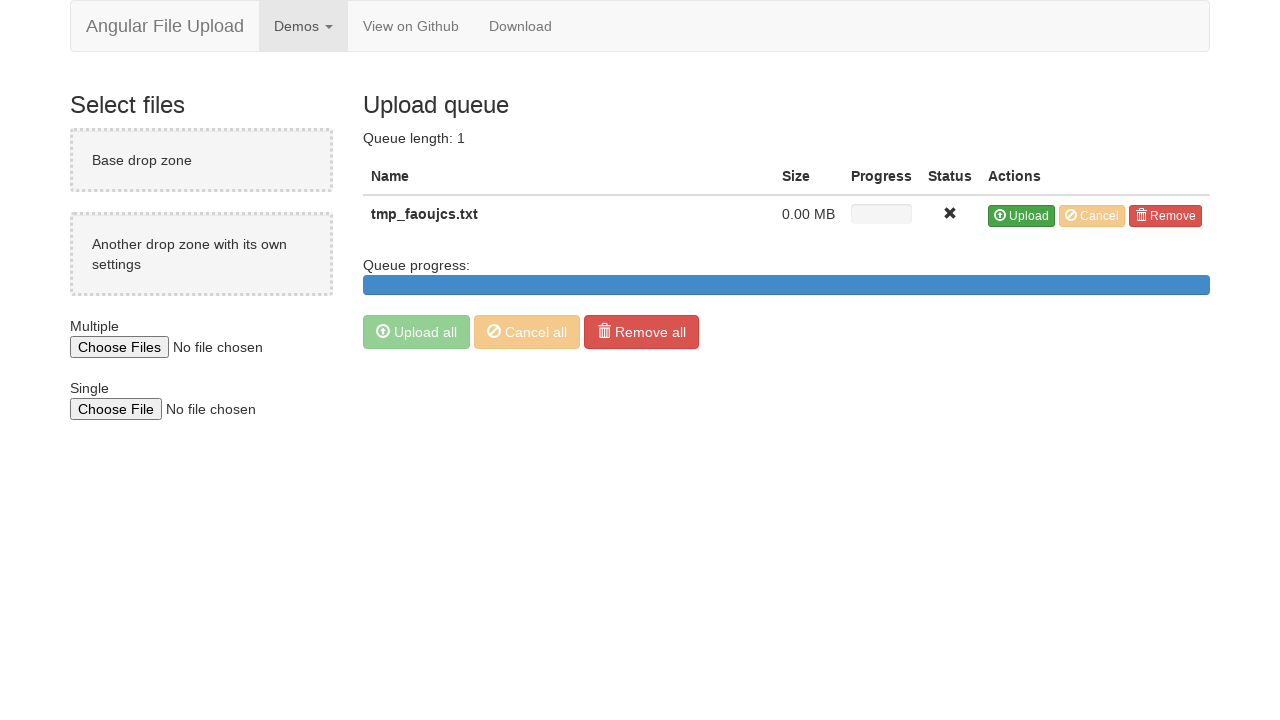

Cleaned up temporary test file
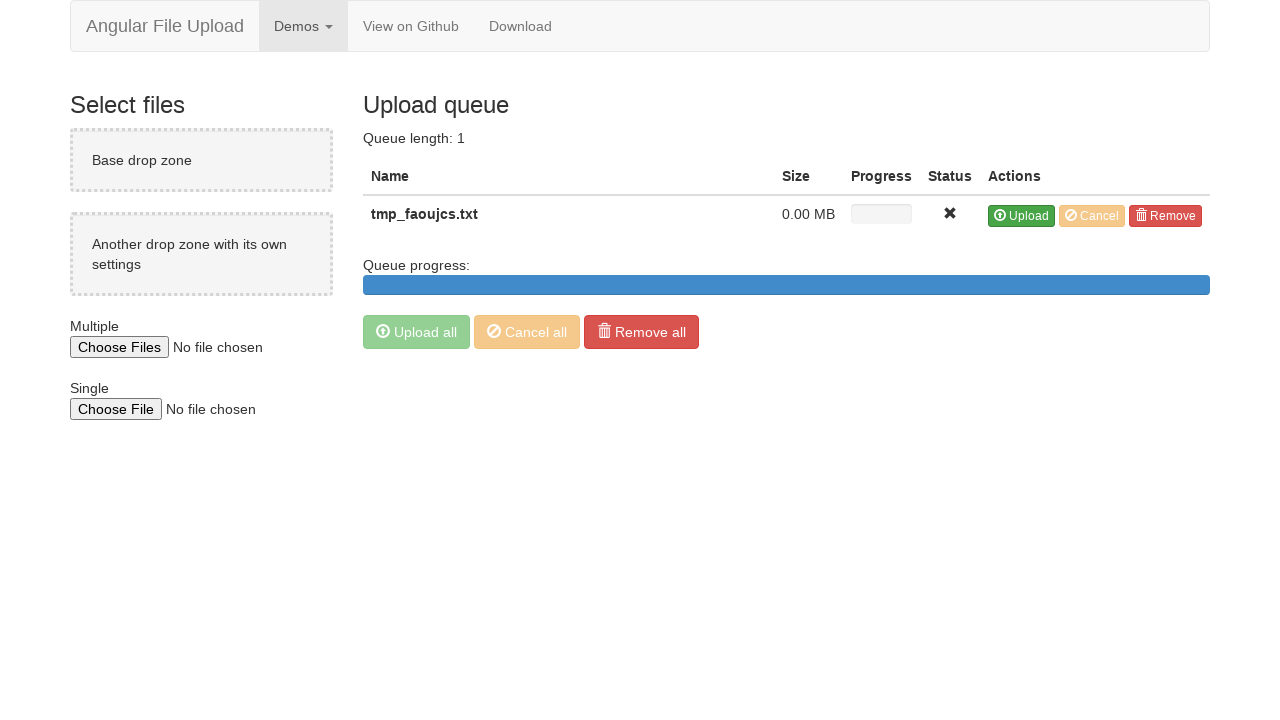

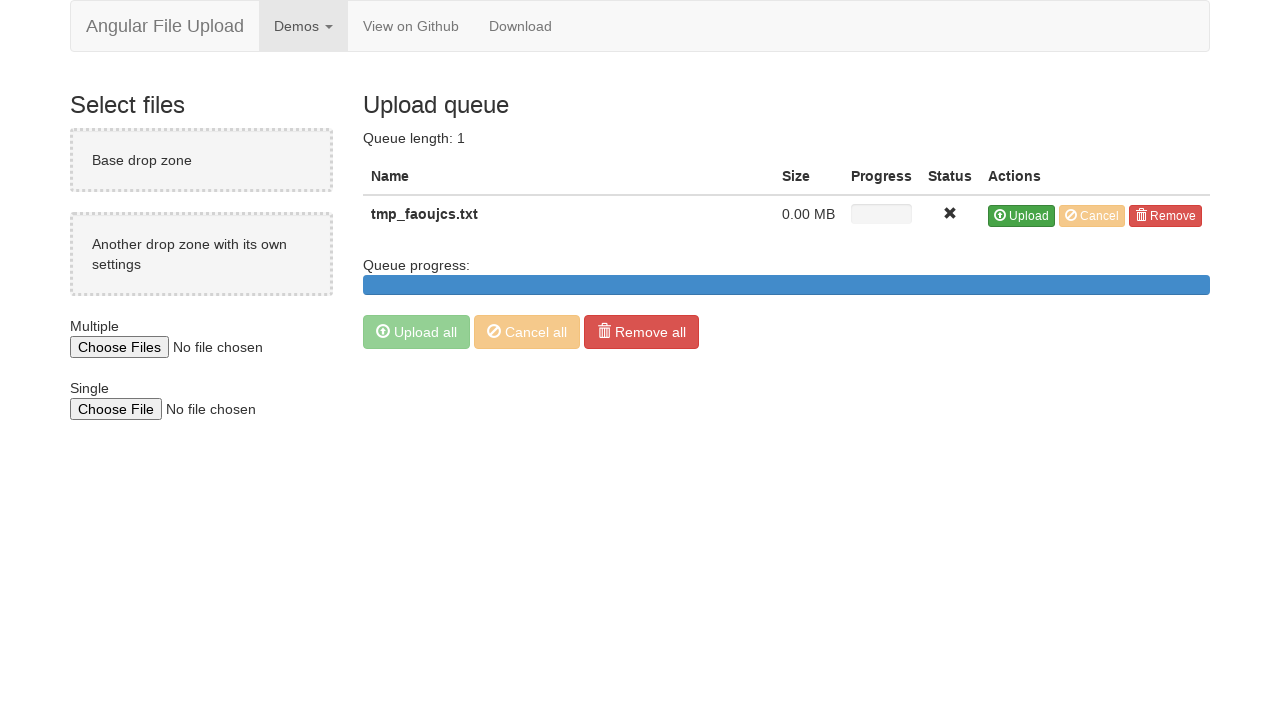